Tests window switching functionality by verifying page text and title, clicking a link that opens a new window, then switching to the new window to verify its content, and switching back to verify the original window's title.

Starting URL: https://the-internet.herokuapp.com/windows

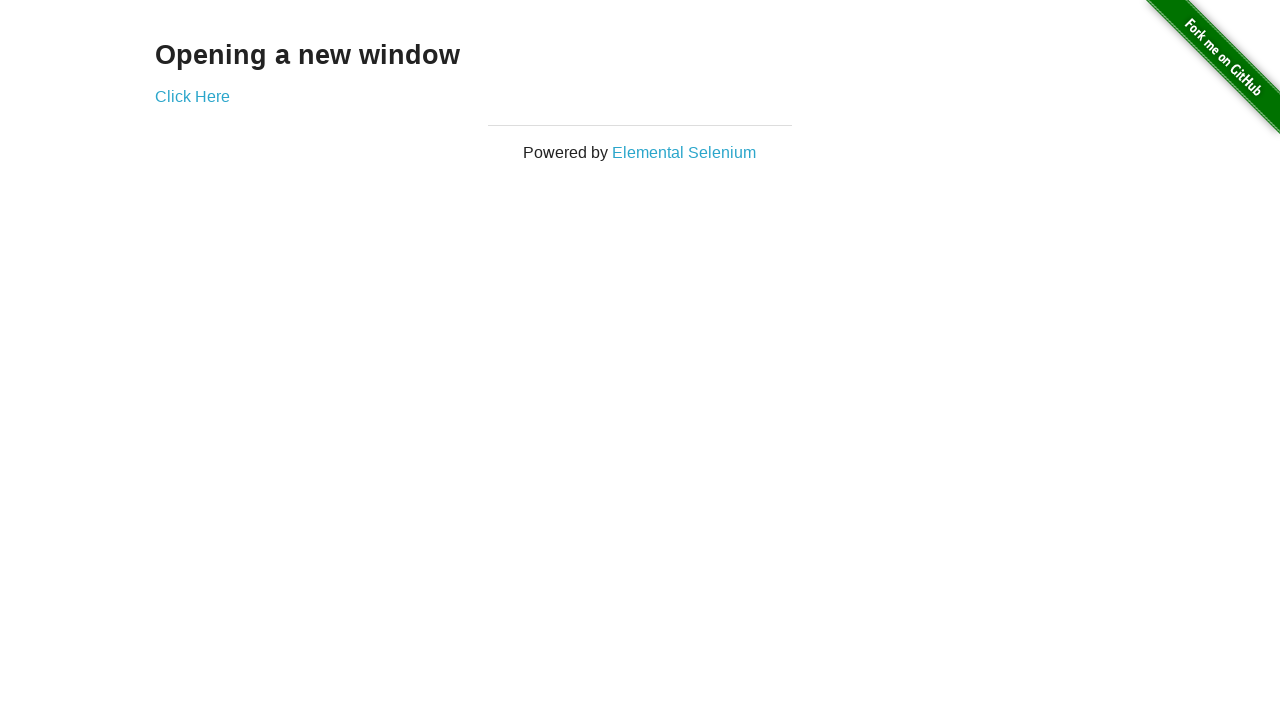

Verified page heading text is 'Opening a new window'
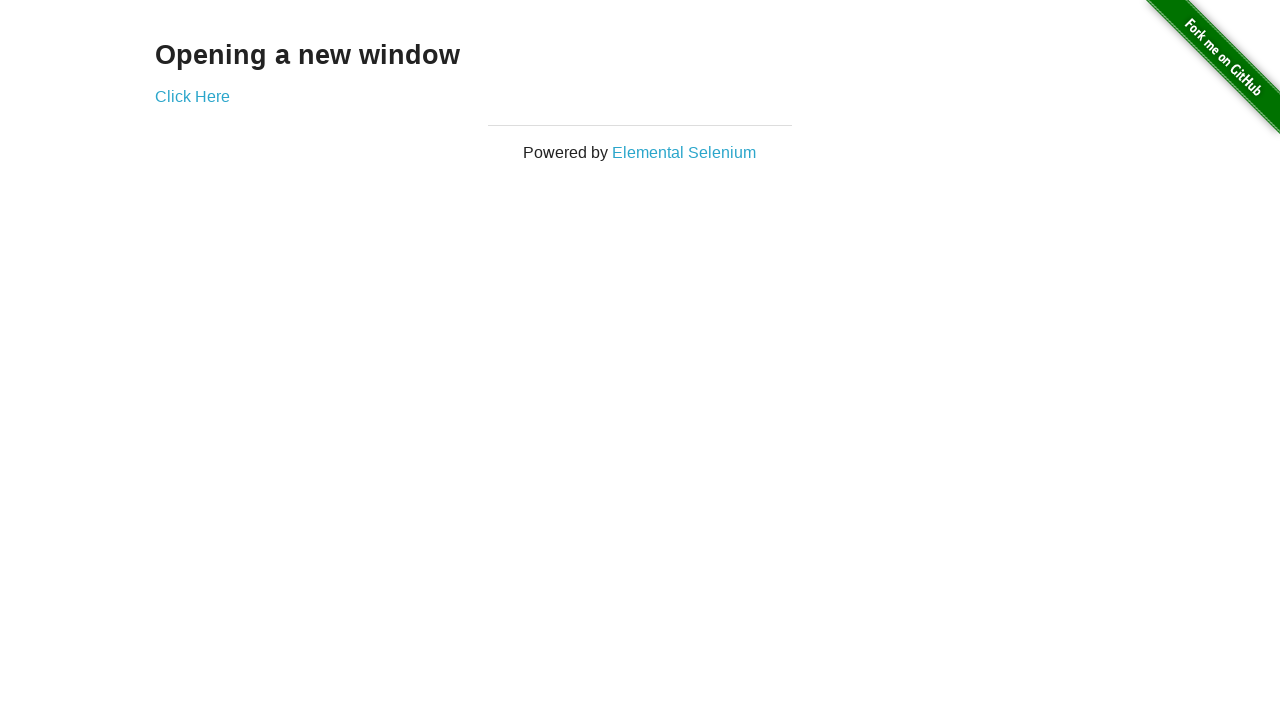

Verified page title is 'The Internet'
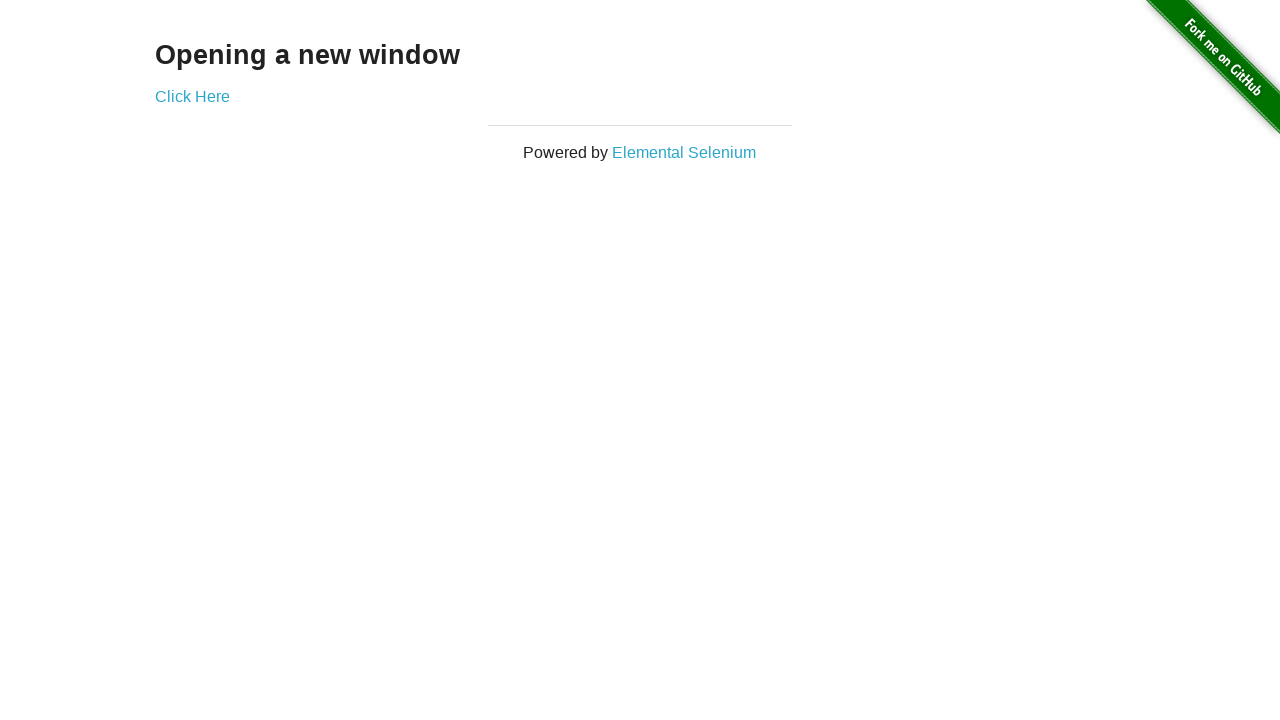

Clicked 'Click Here' link to open new window at (192, 96) on xpath=//*[text()='Click Here']
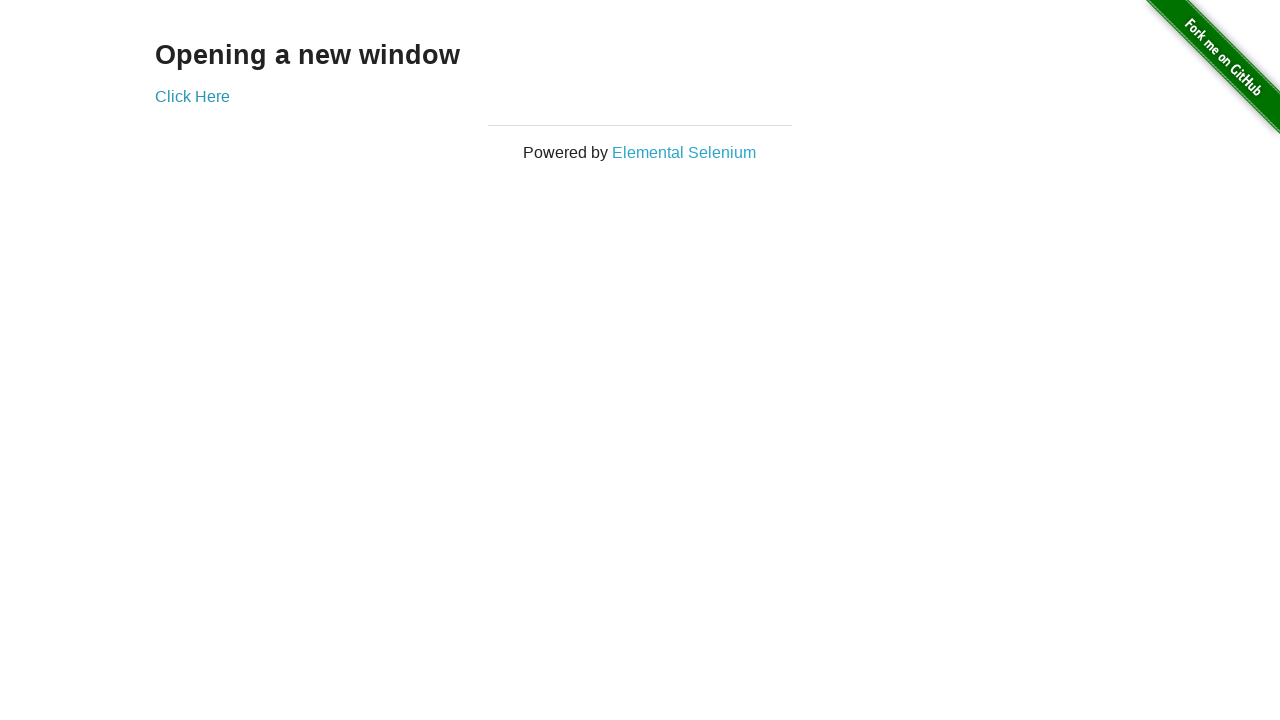

Captured new page/window reference
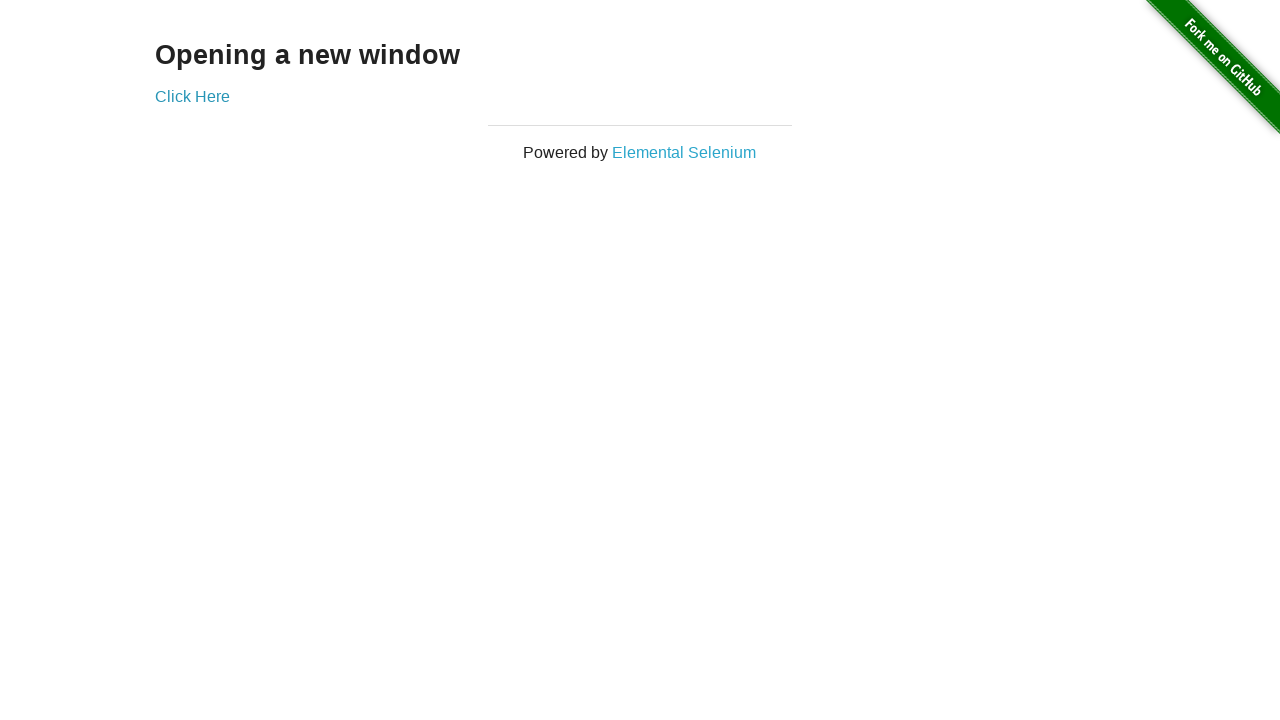

New page finished loading
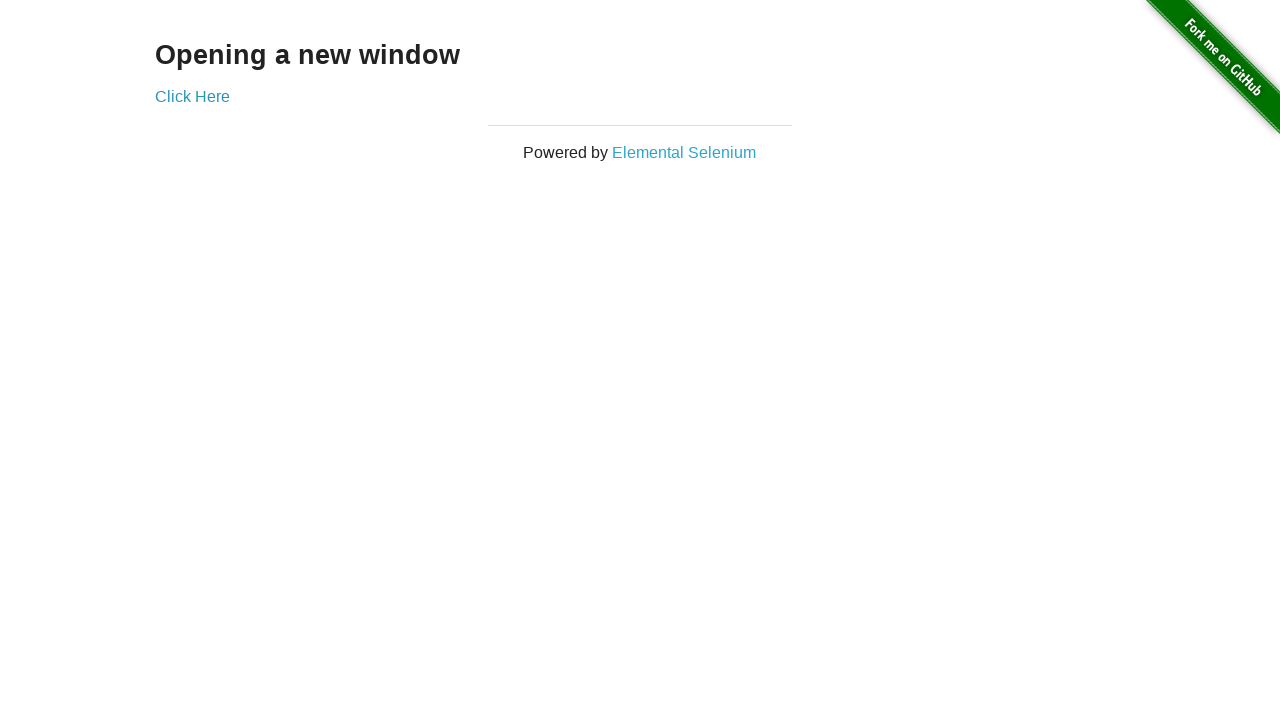

Verified new window title is 'New Window'
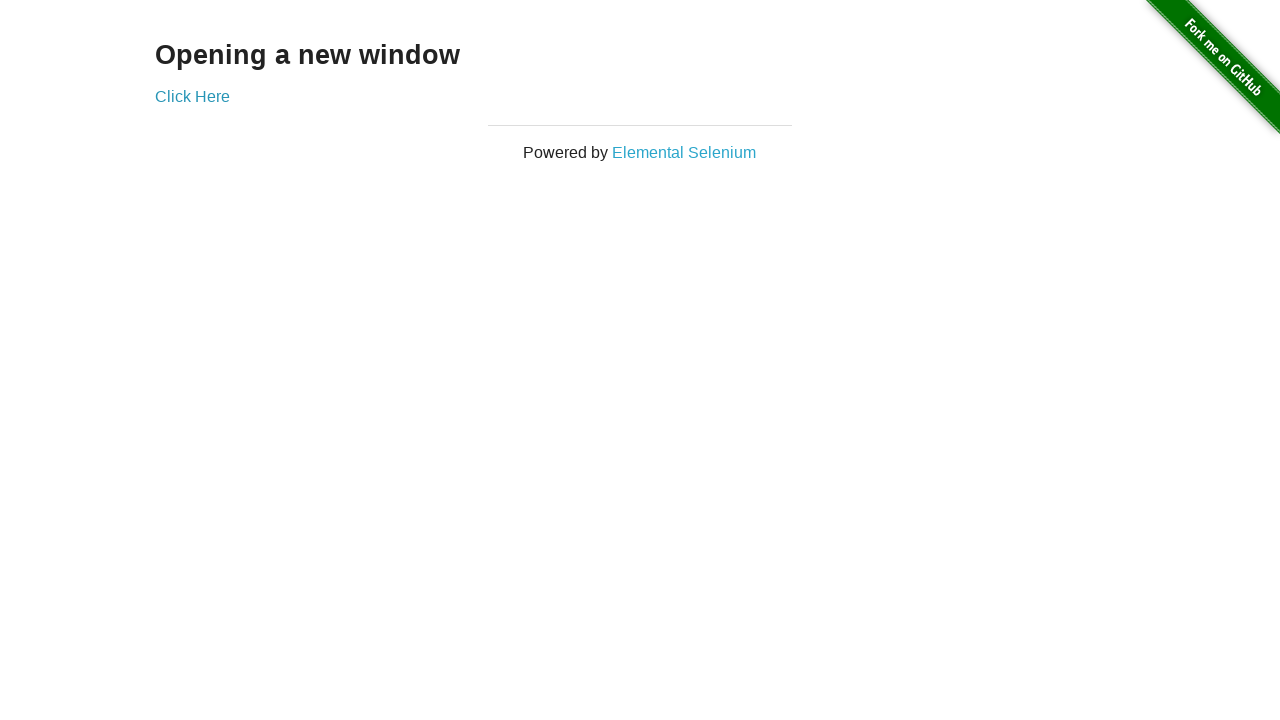

Verified new window heading text is 'New Window'
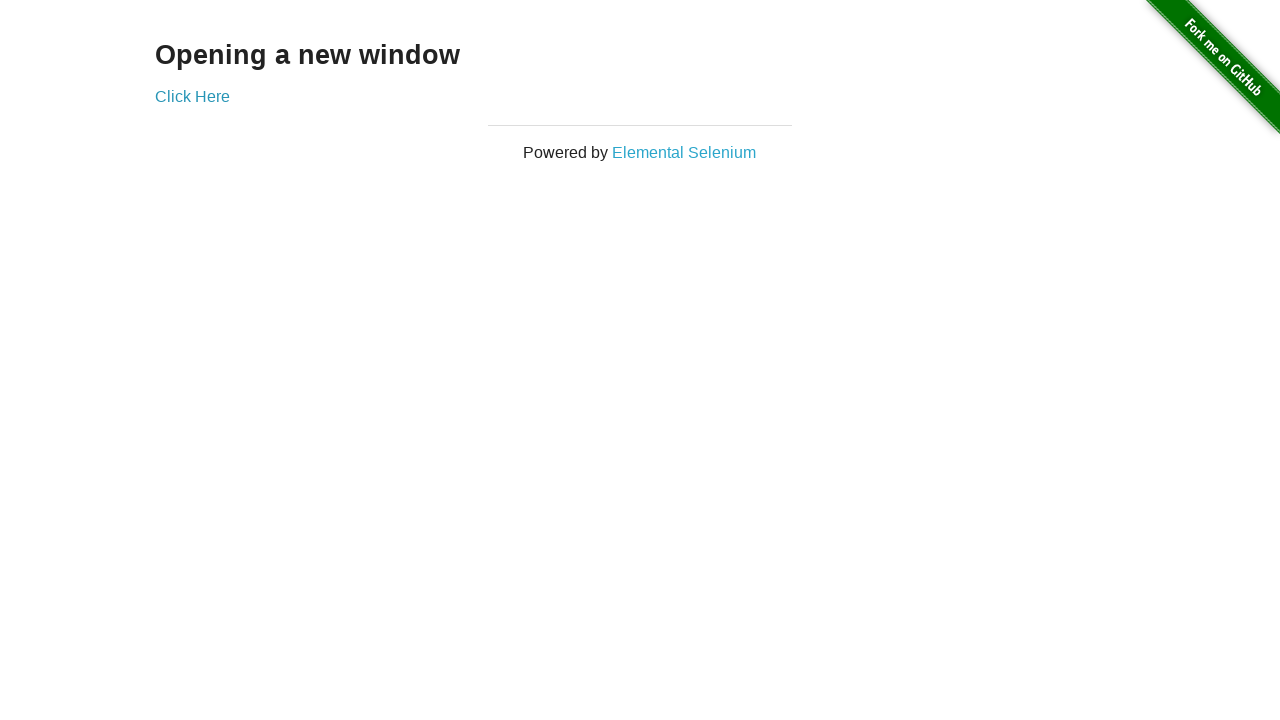

Switched back to original page
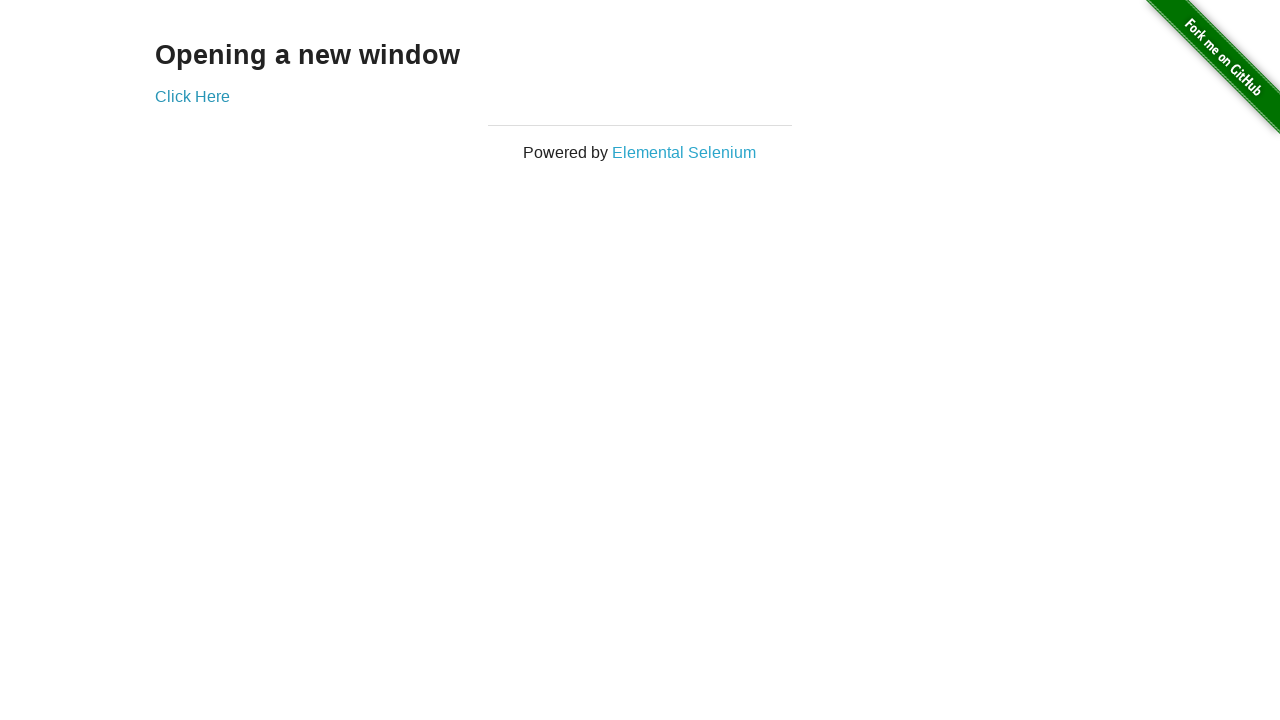

Verified original page title is still 'The Internet'
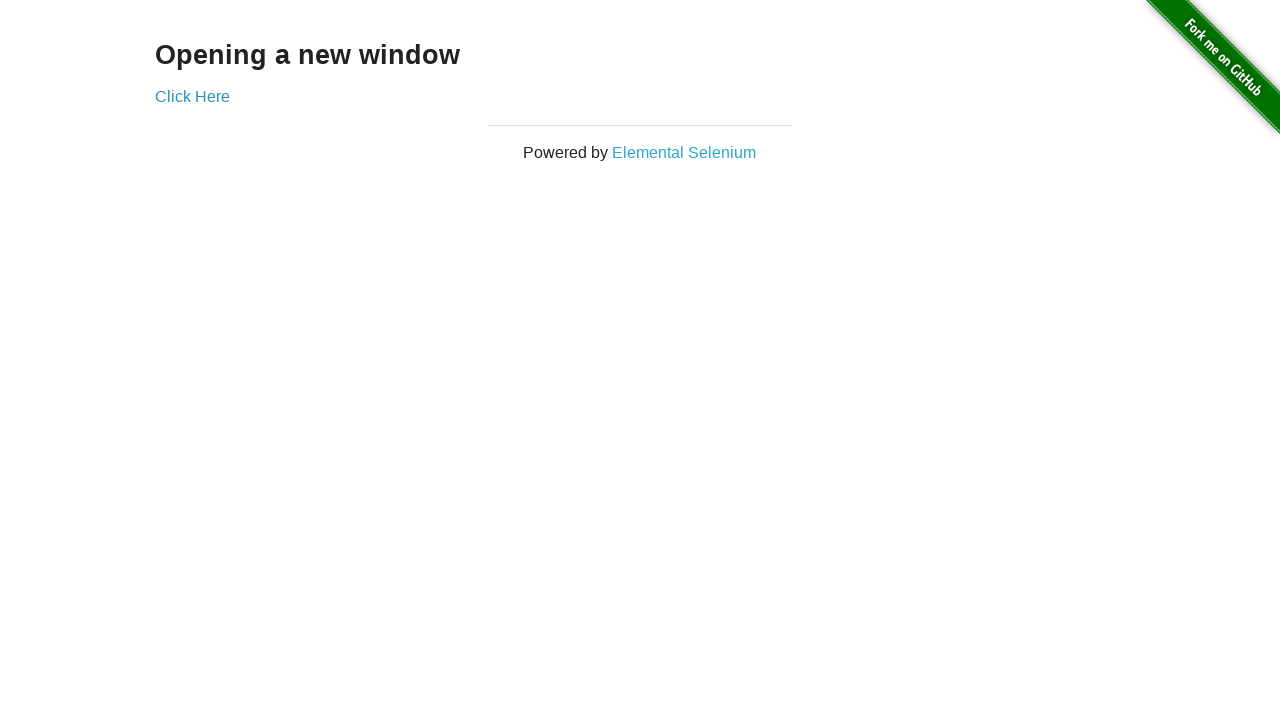

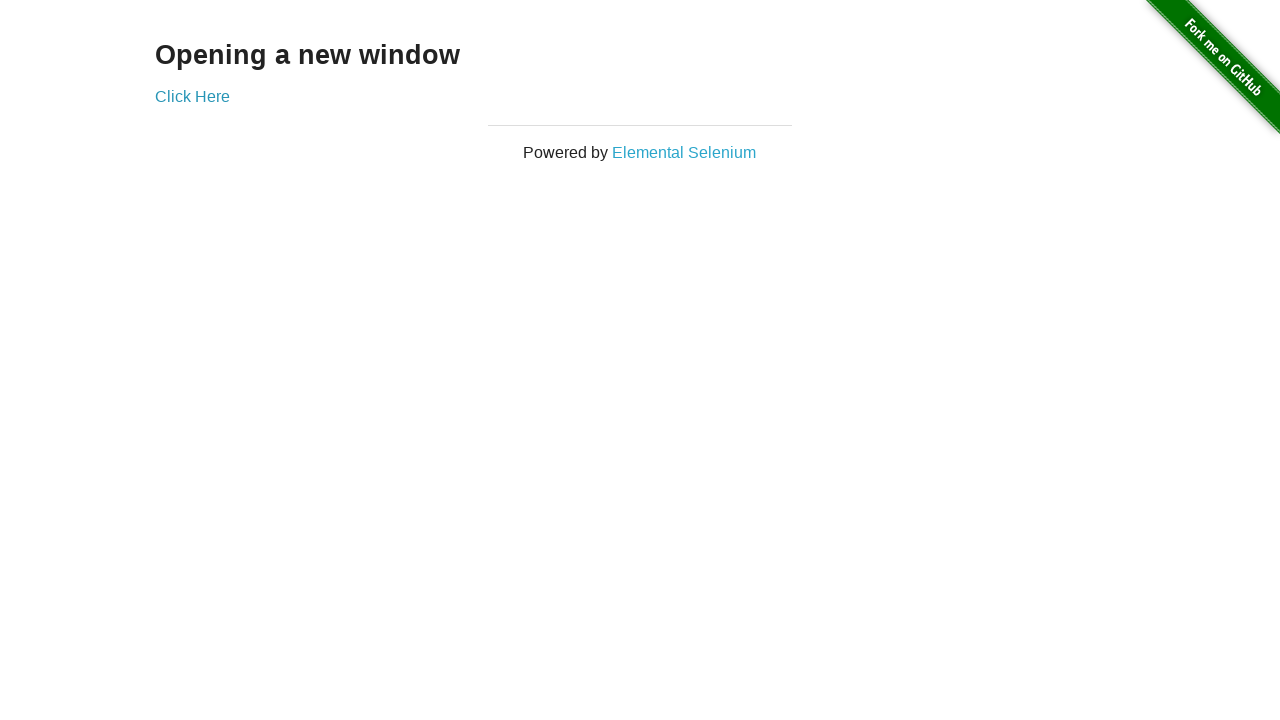